Tests a form submission on DemoQA website by filling out text fields for name, email, and addresses, then submitting the form

Starting URL: https://demoqa.com/text-box

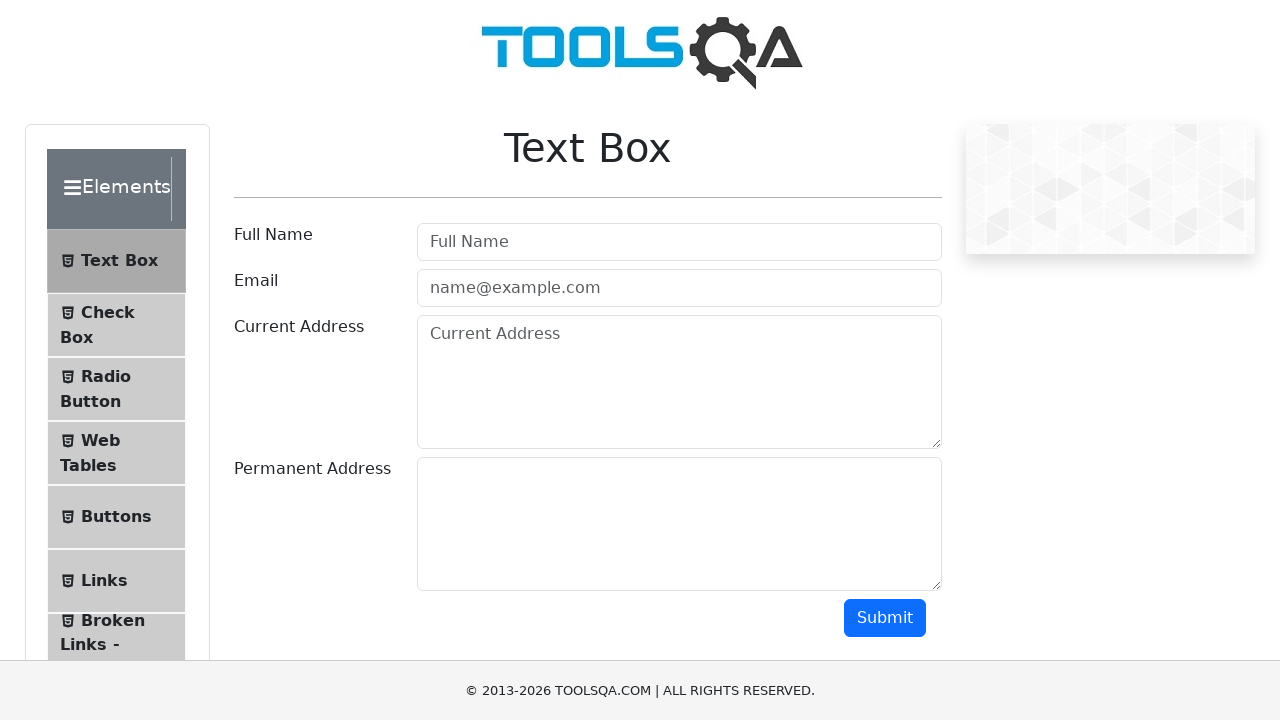

Filled name field with 'Juara Coding' on #userName
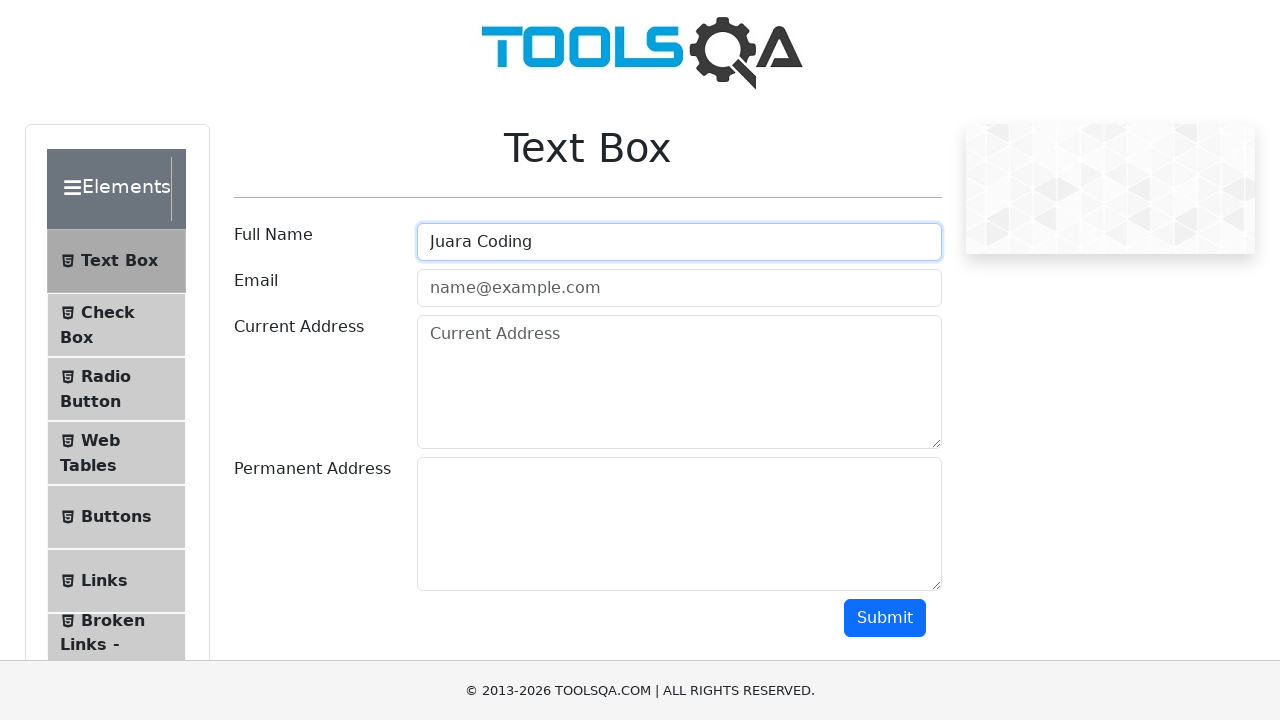

Filled email field with 'email@email.com' on #userEmail
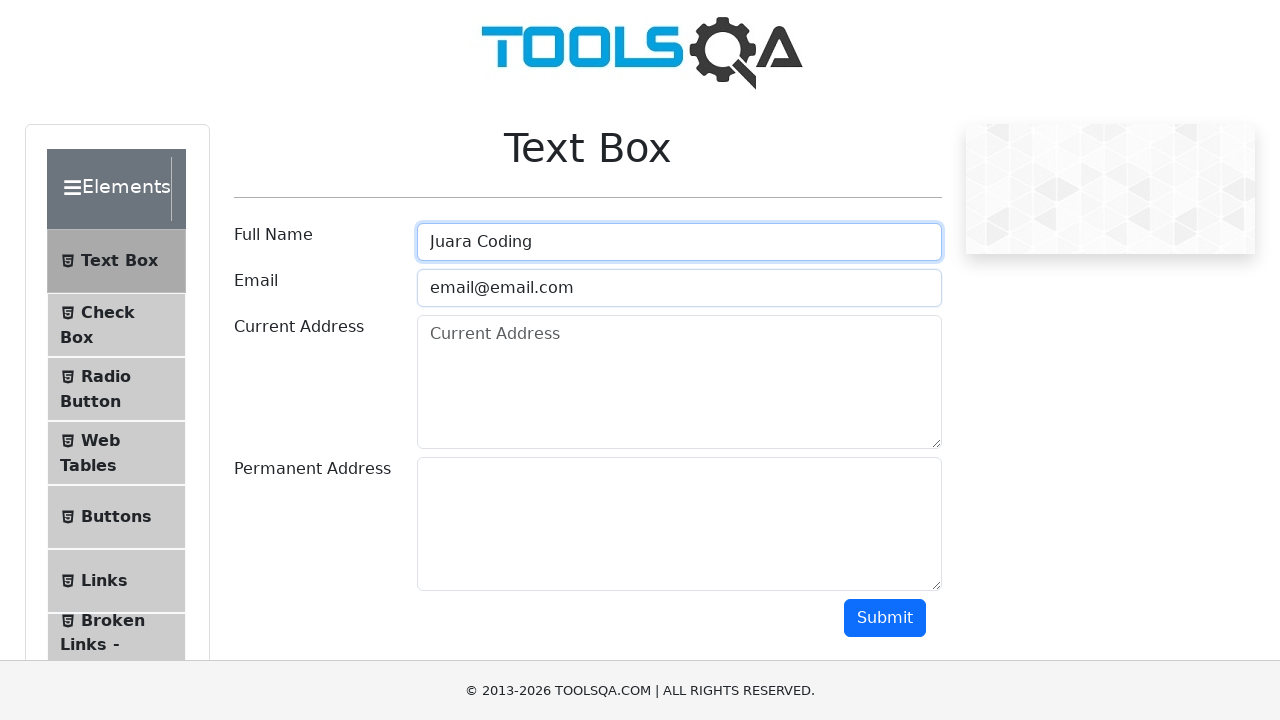

Filled current address field with 'Jakarta' on #currentAddress
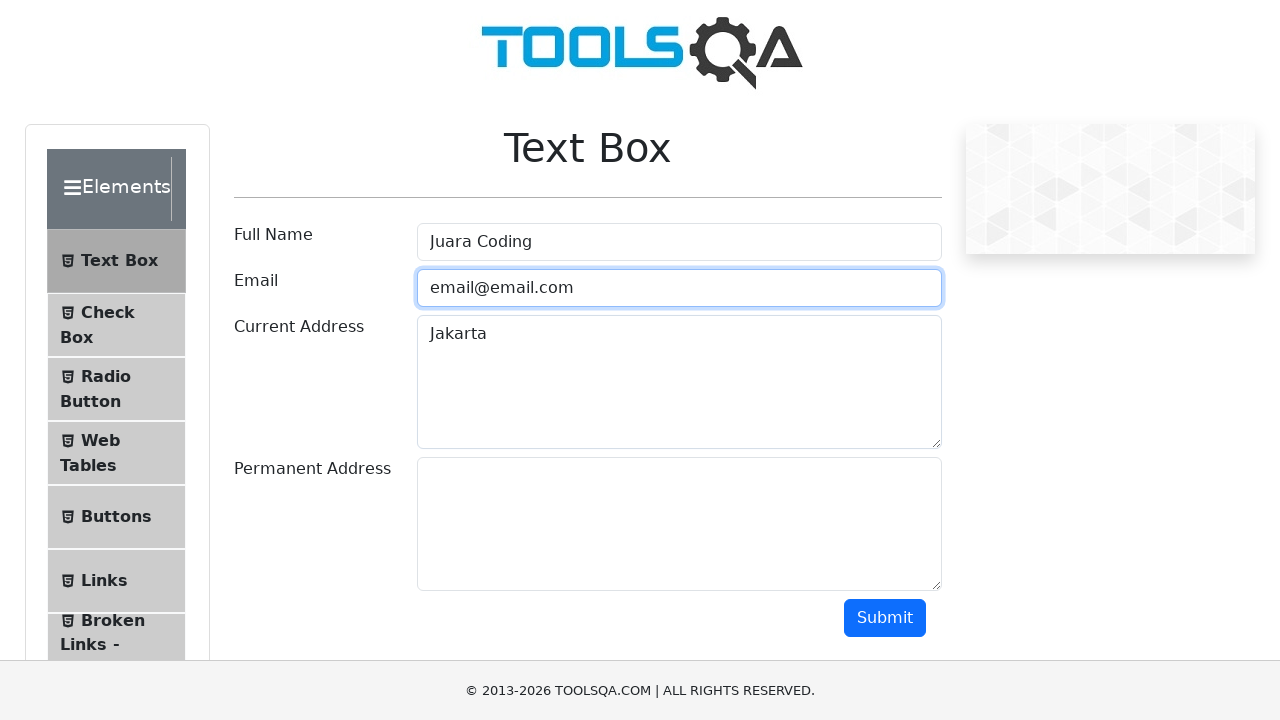

Filled permanent address field with 'Jakarta' on #permanentAddress
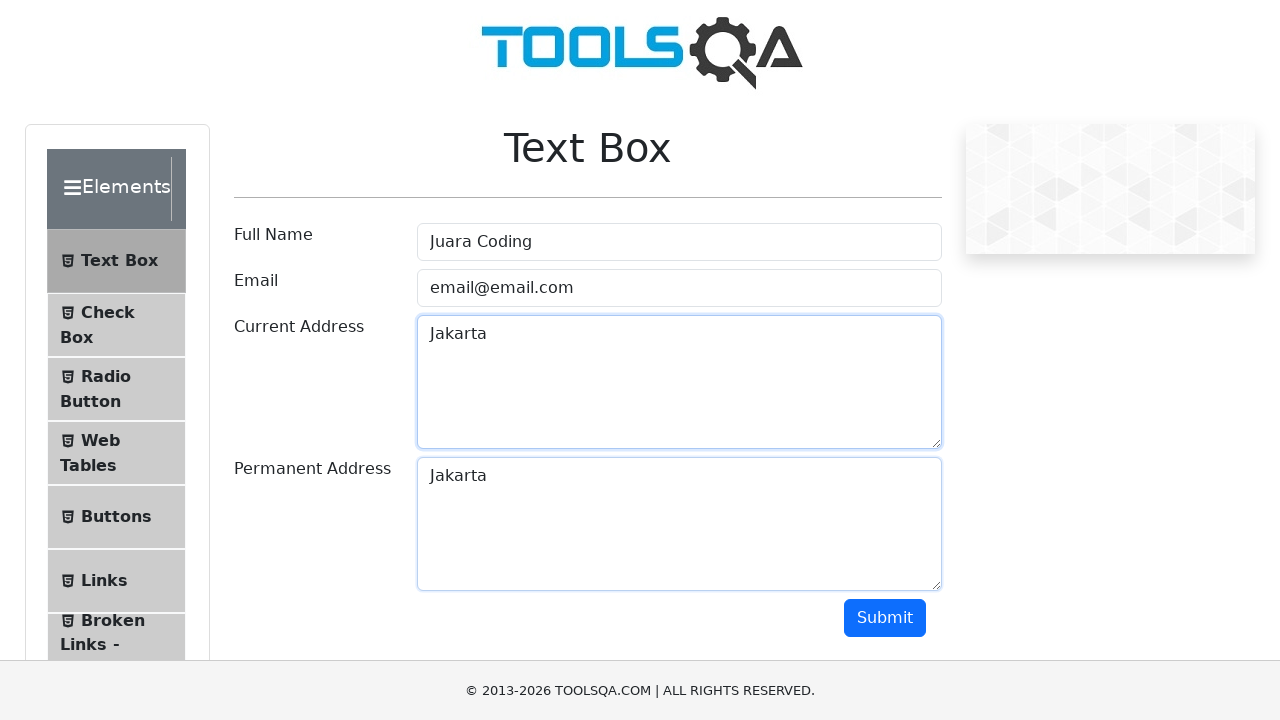

Scrolled down 500px to reveal submit button
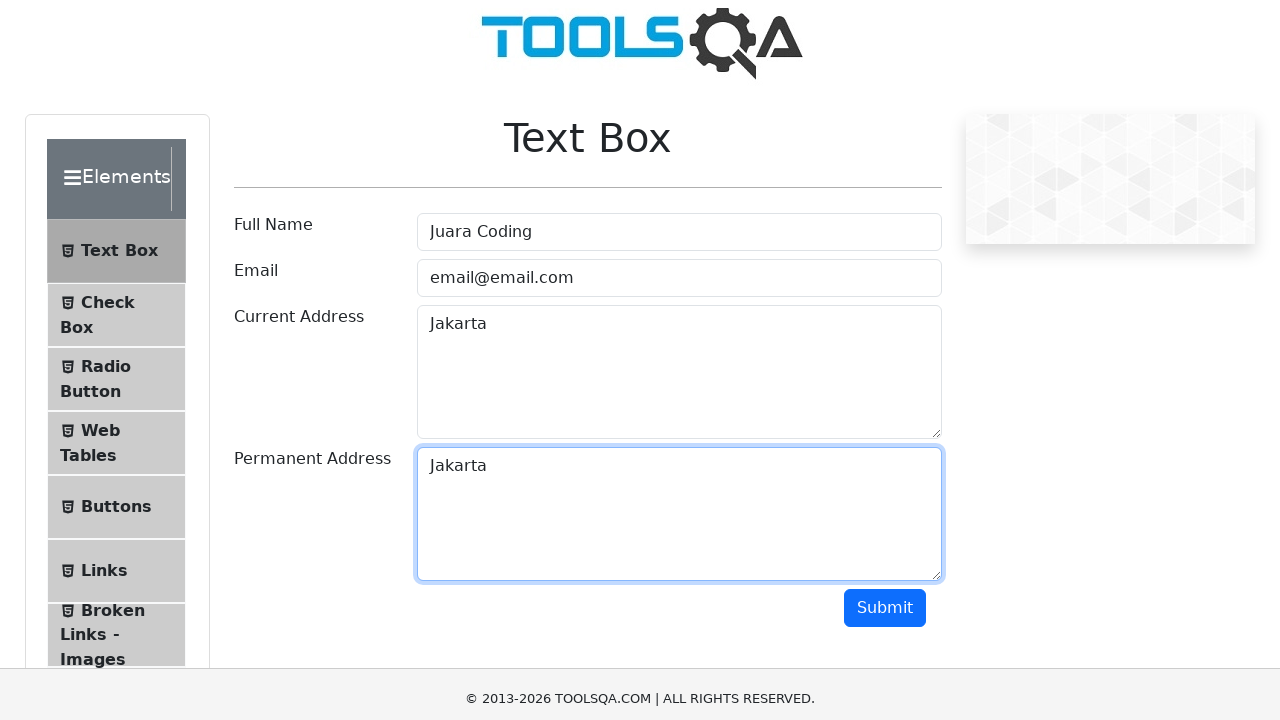

Clicked submit button to submit the form at (885, 118) on #submit
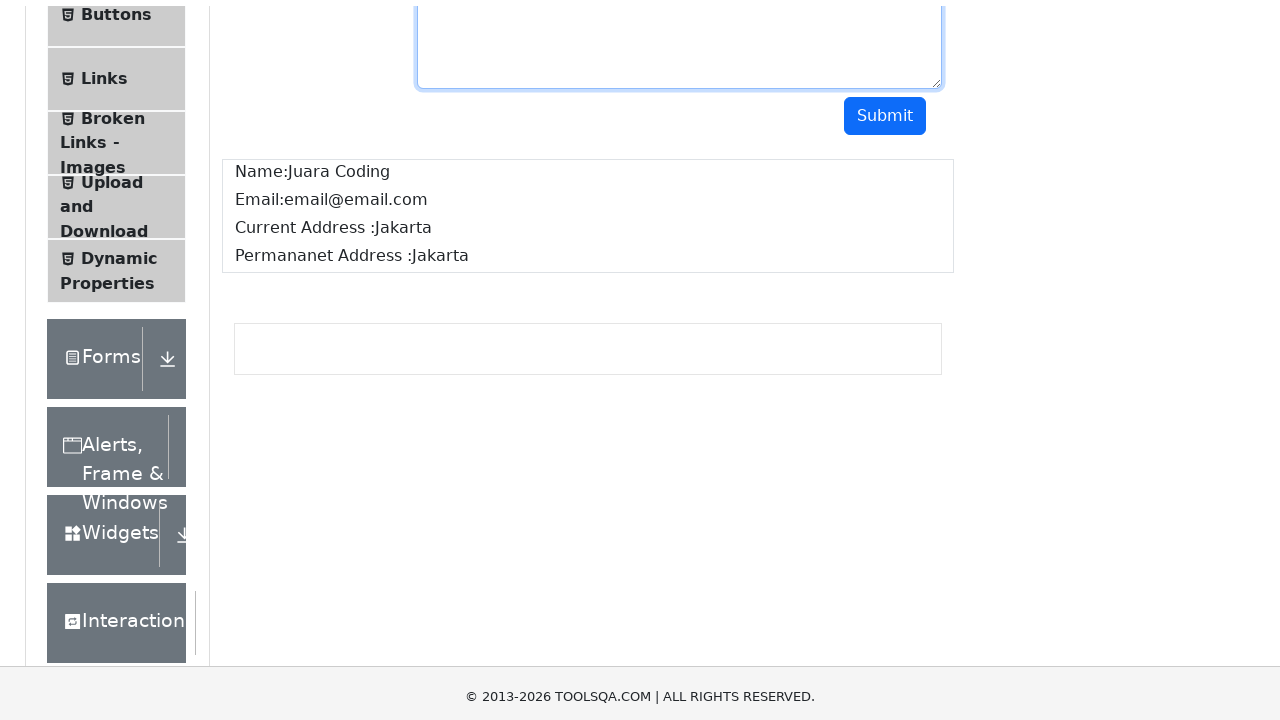

Waited for form submission to complete
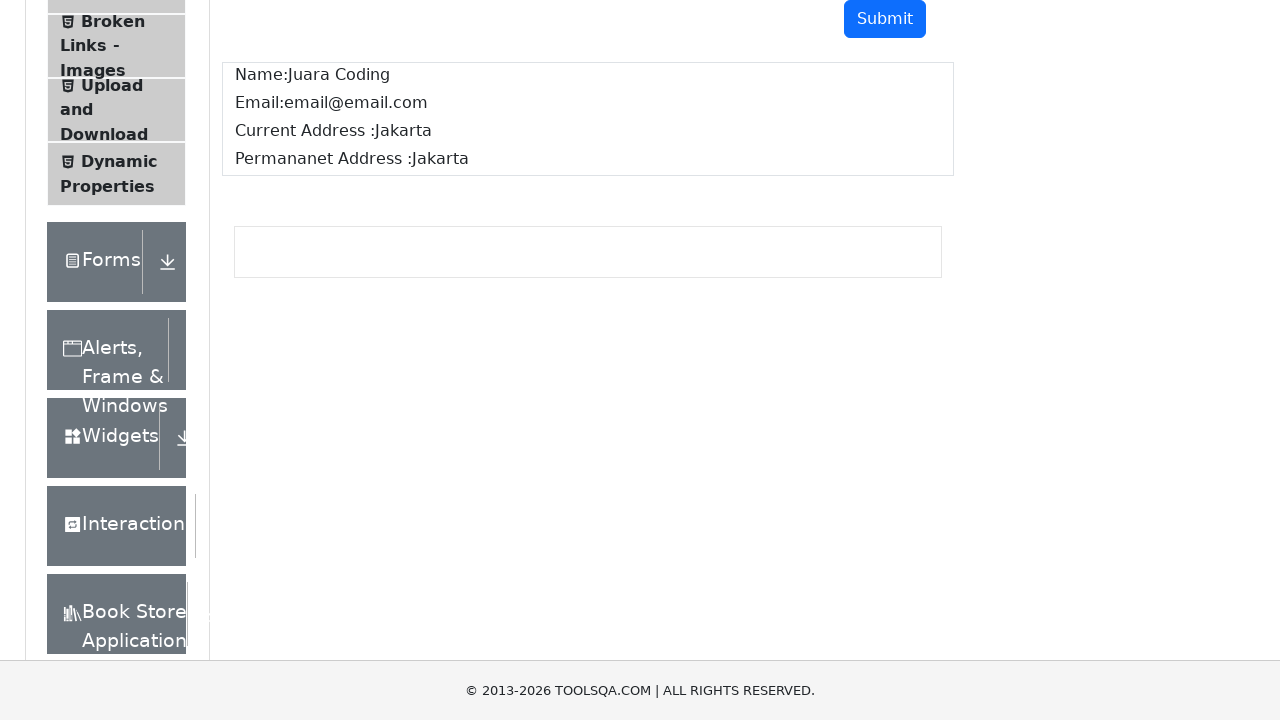

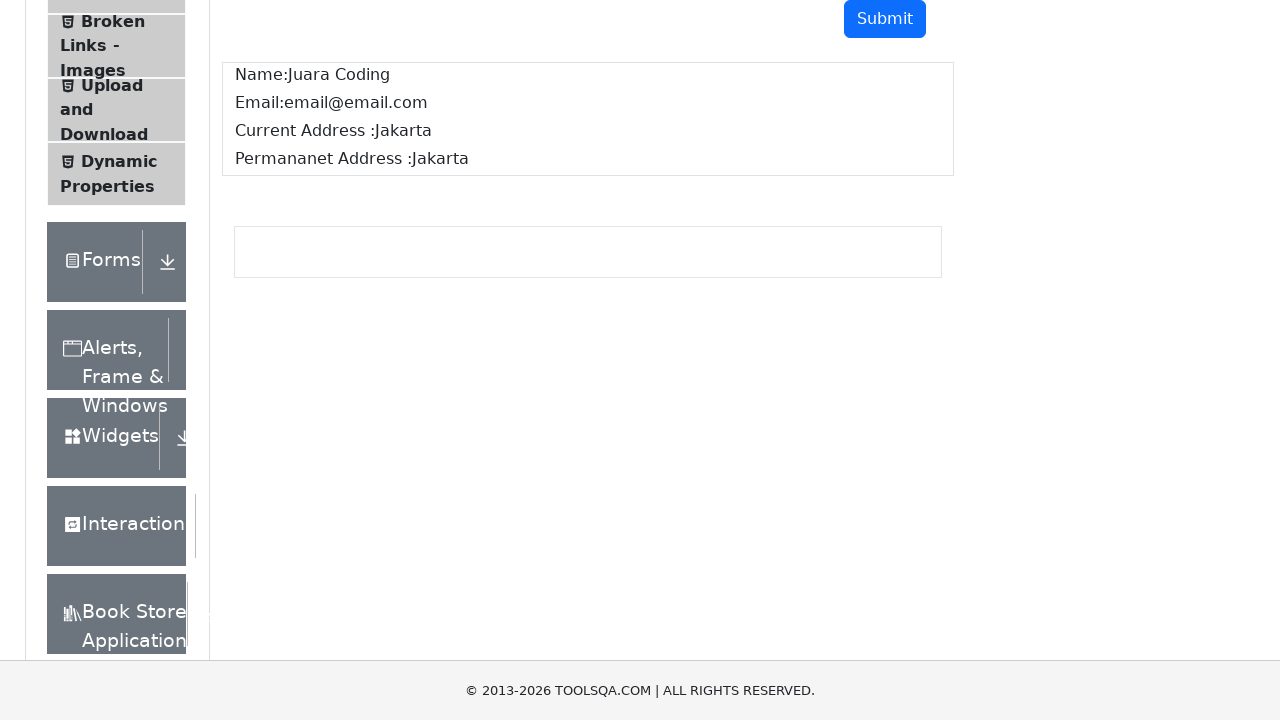